Tests the add/remove elements functionality by clicking Add Element button to create a Delete button, then clicking Delete to remove it

Starting URL: https://the-internet.herokuapp.com/add_remove_elements/

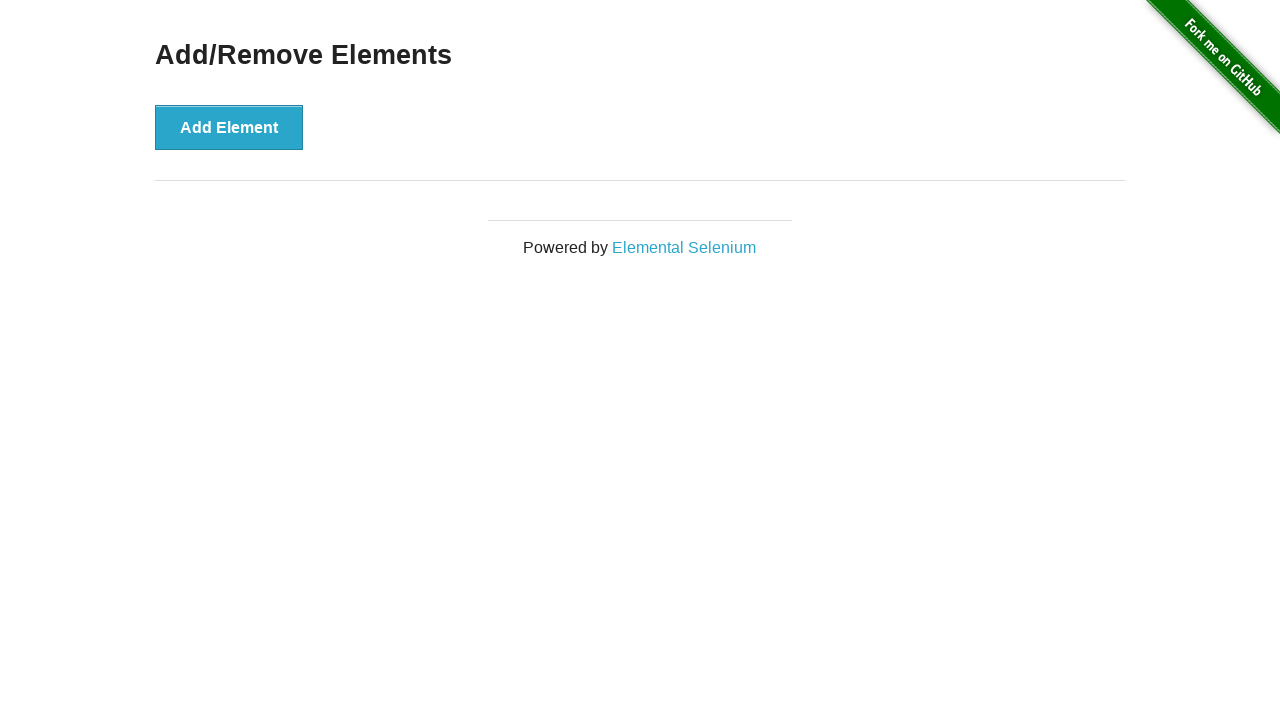

Clicked Add Element button to create a new Delete button at (229, 127) on button:has-text('Add Element')
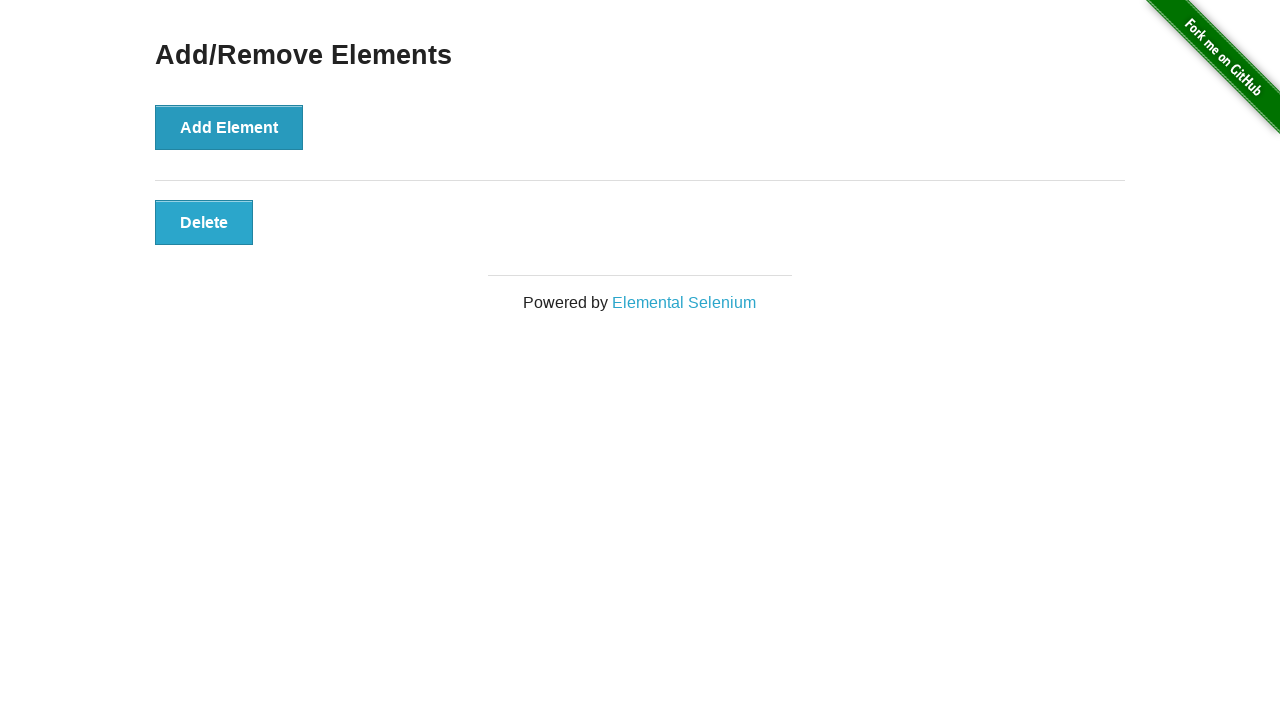

Delete button appeared on the page
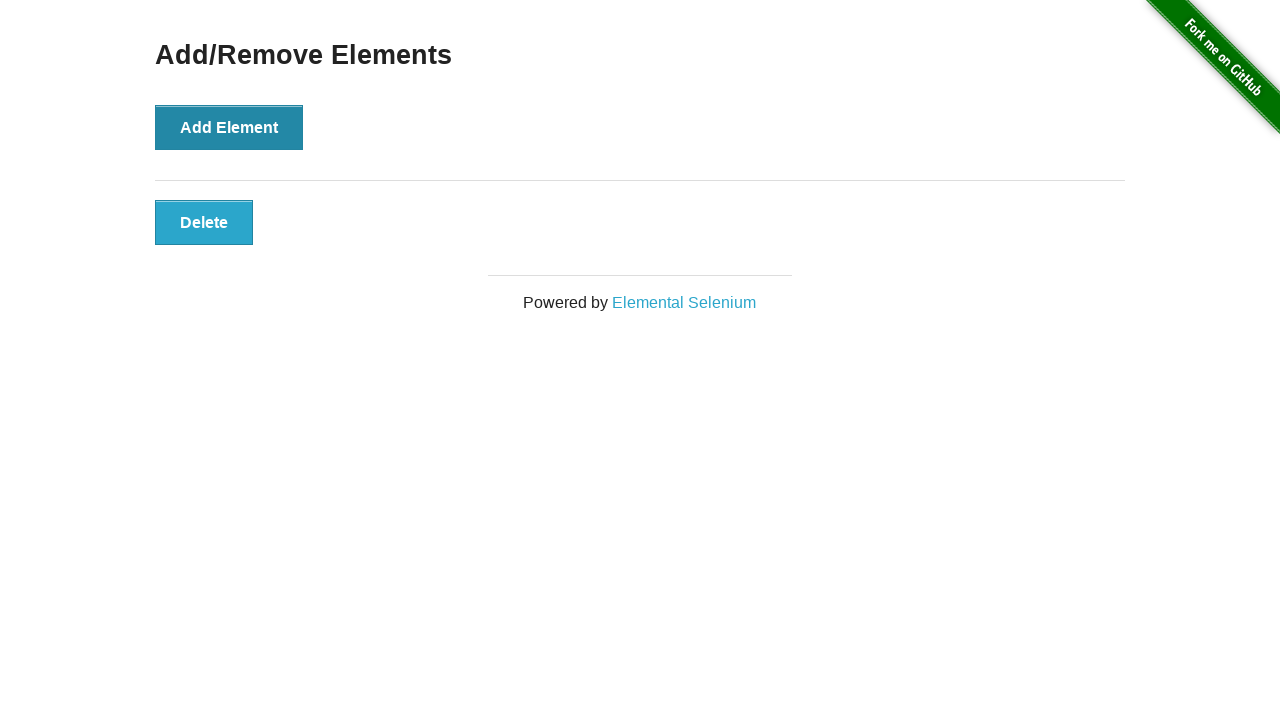

Clicked Delete button to remove the element at (204, 222) on button[onclick='deleteElement()']
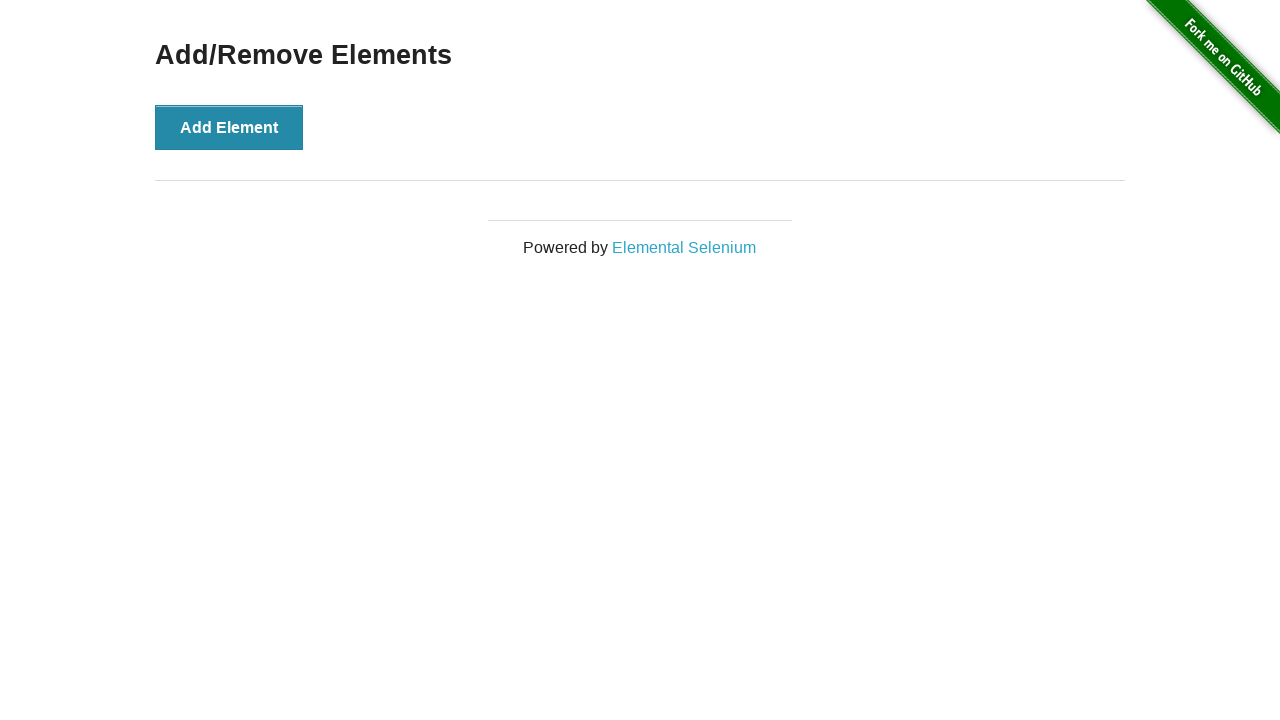

Verified Add/Remove Elements heading is still visible after element removal
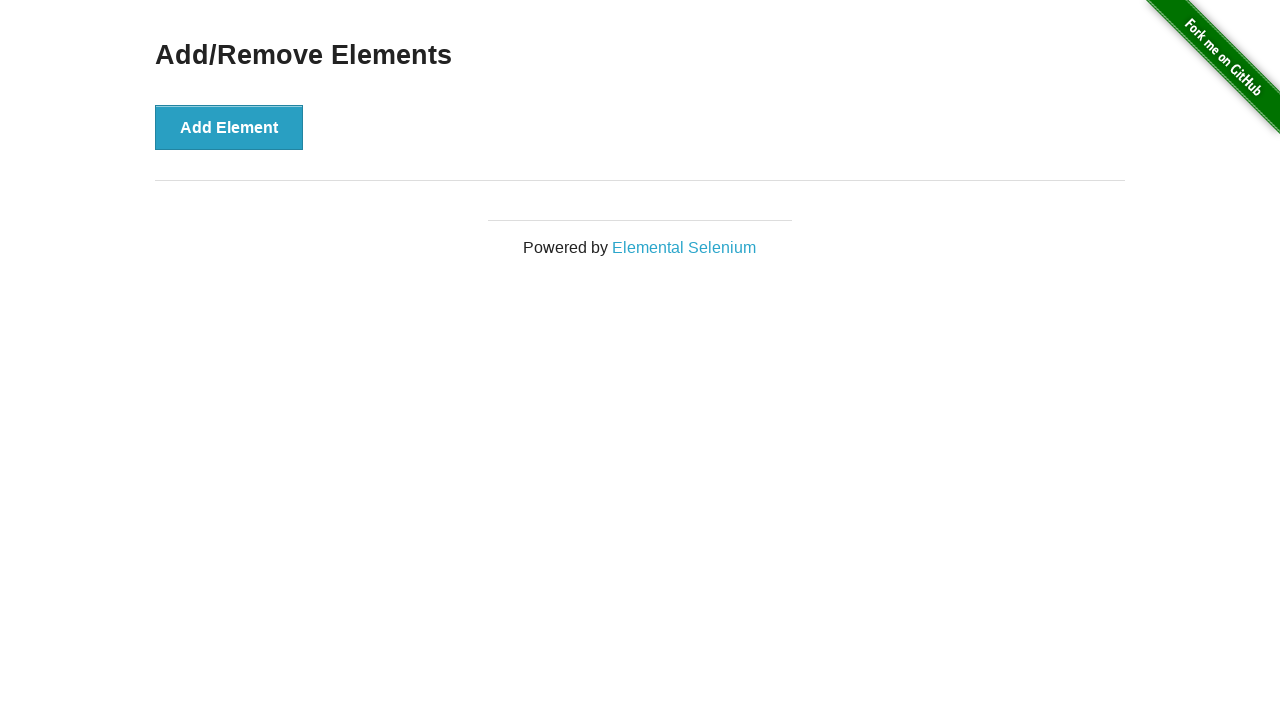

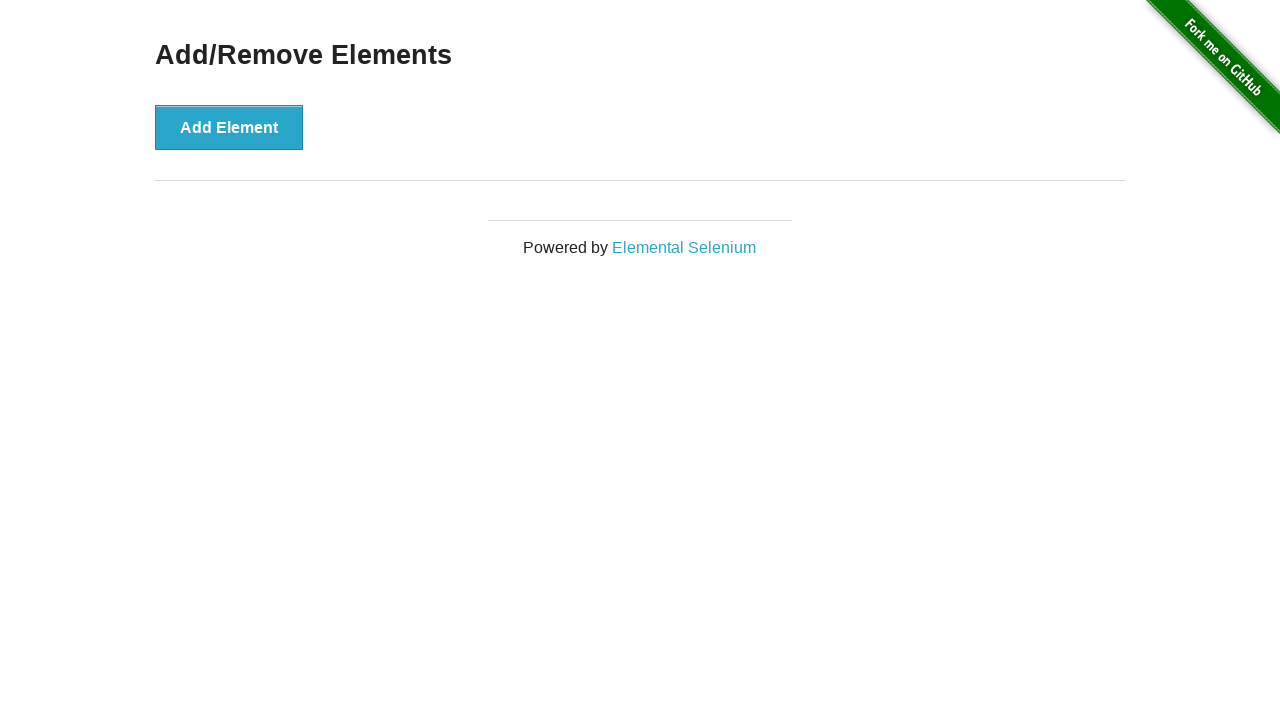